Tests text input fields by filling text input, textarea, and password fields with test data

Starting URL: https://www.selenium.dev/selenium/web/web-form.html

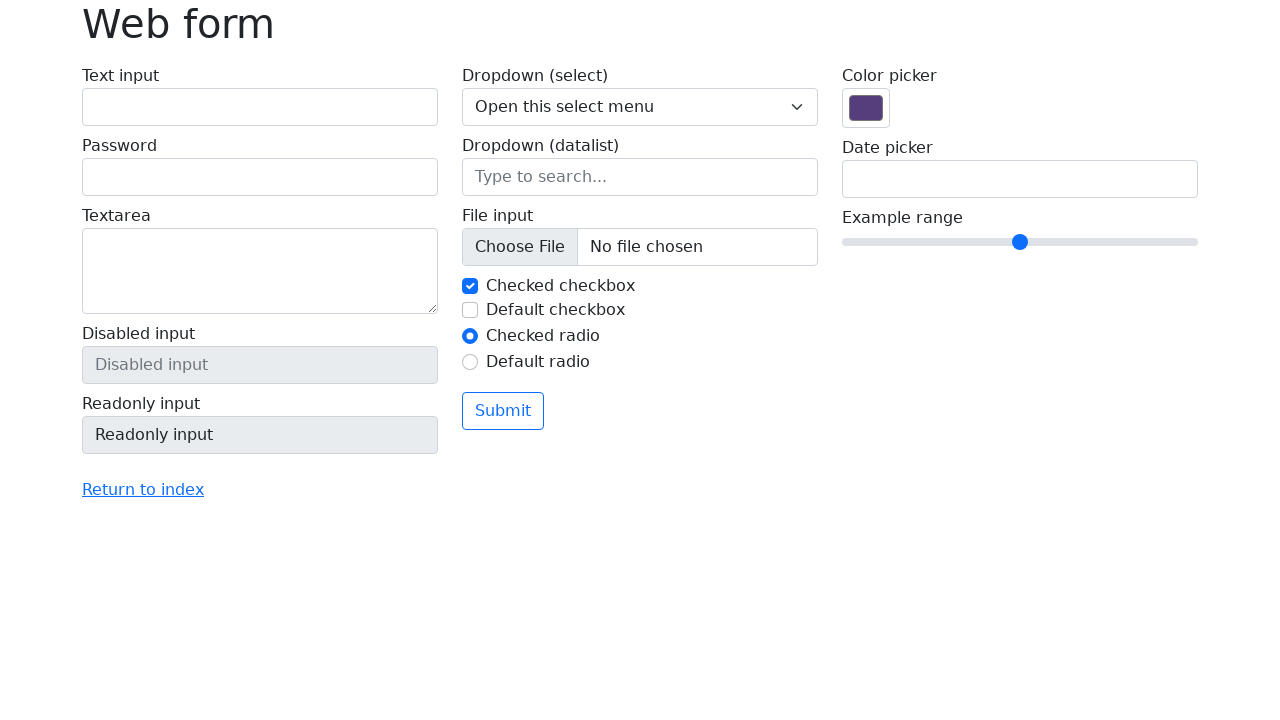

Filled text input field with 'Robot Framework Test' on #my-text-id
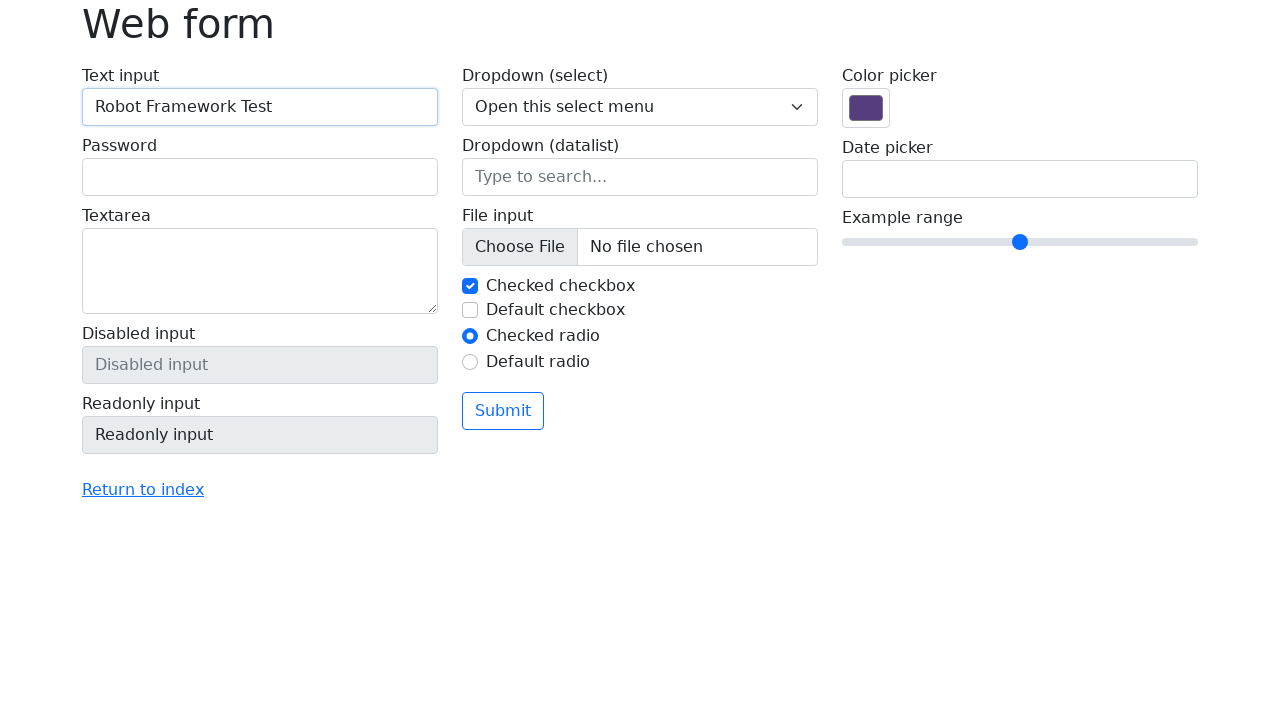

Filled textarea with 'This is a test message from Robot Framework.' on textarea
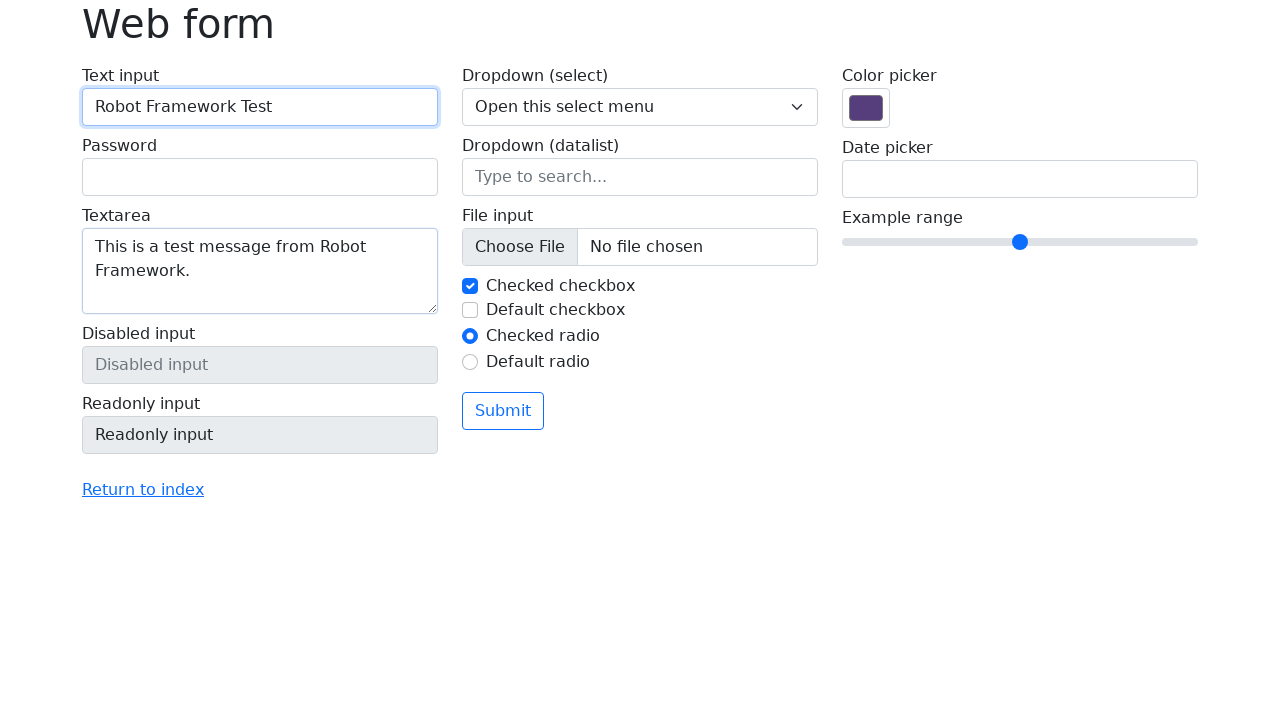

Filled password field with 'password123' on input[name='my-password']
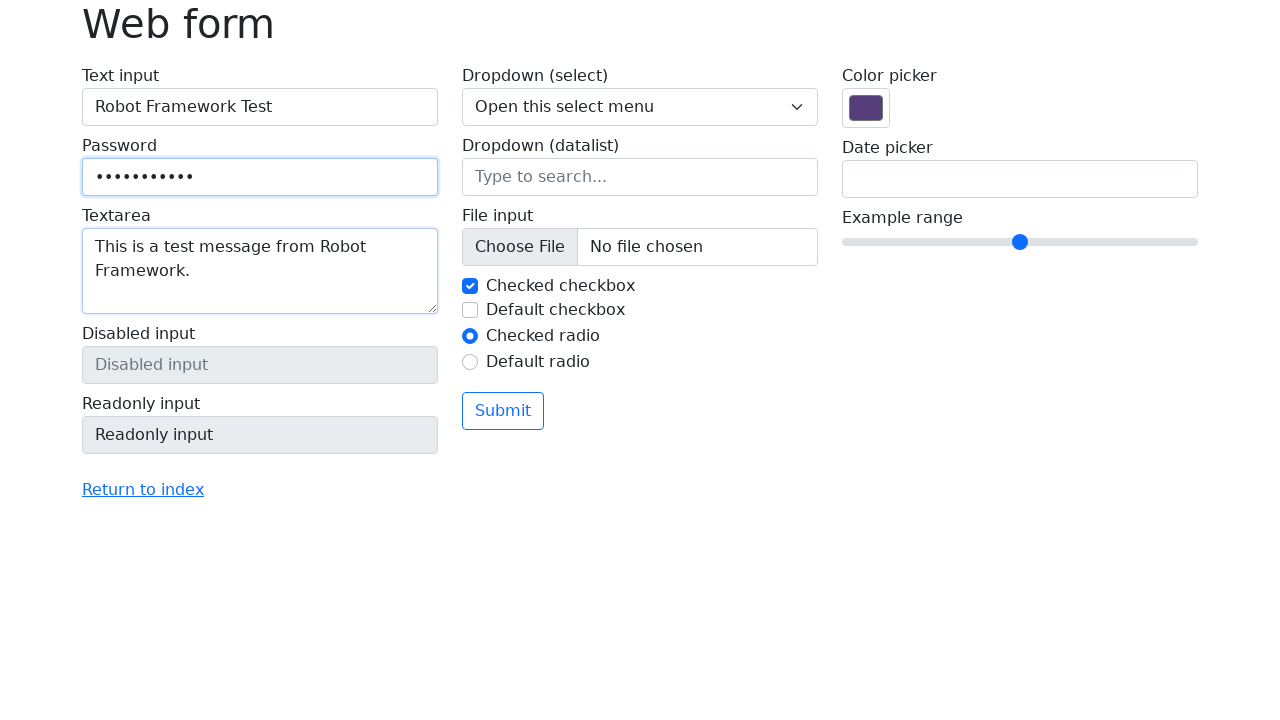

Verified text input field contains 'Robot Framework Test'
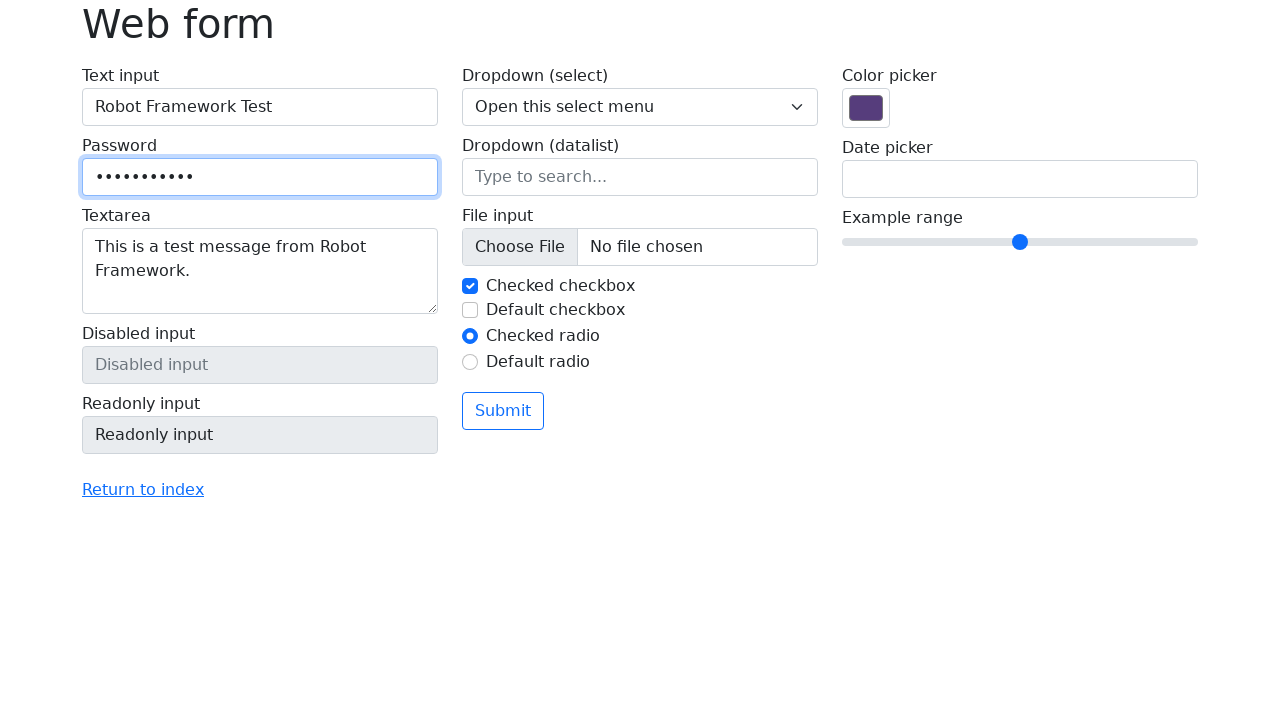

Verified textarea contains 'This is a test message from Robot Framework.'
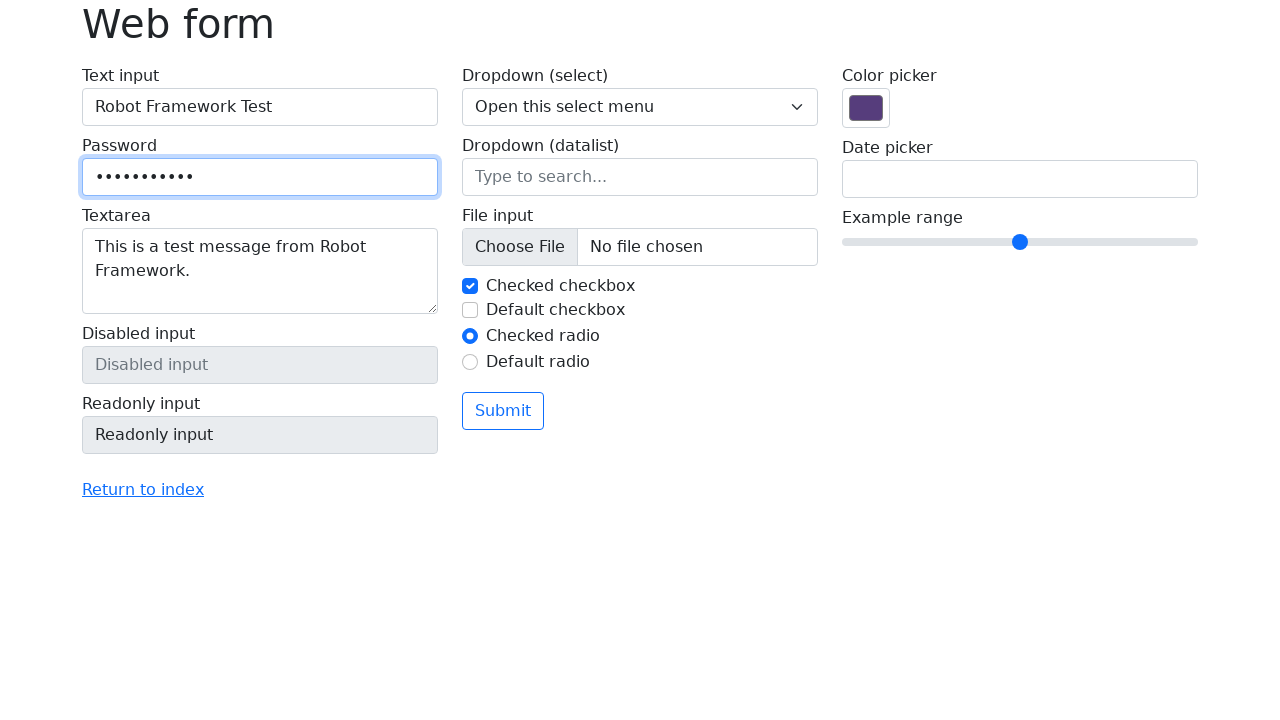

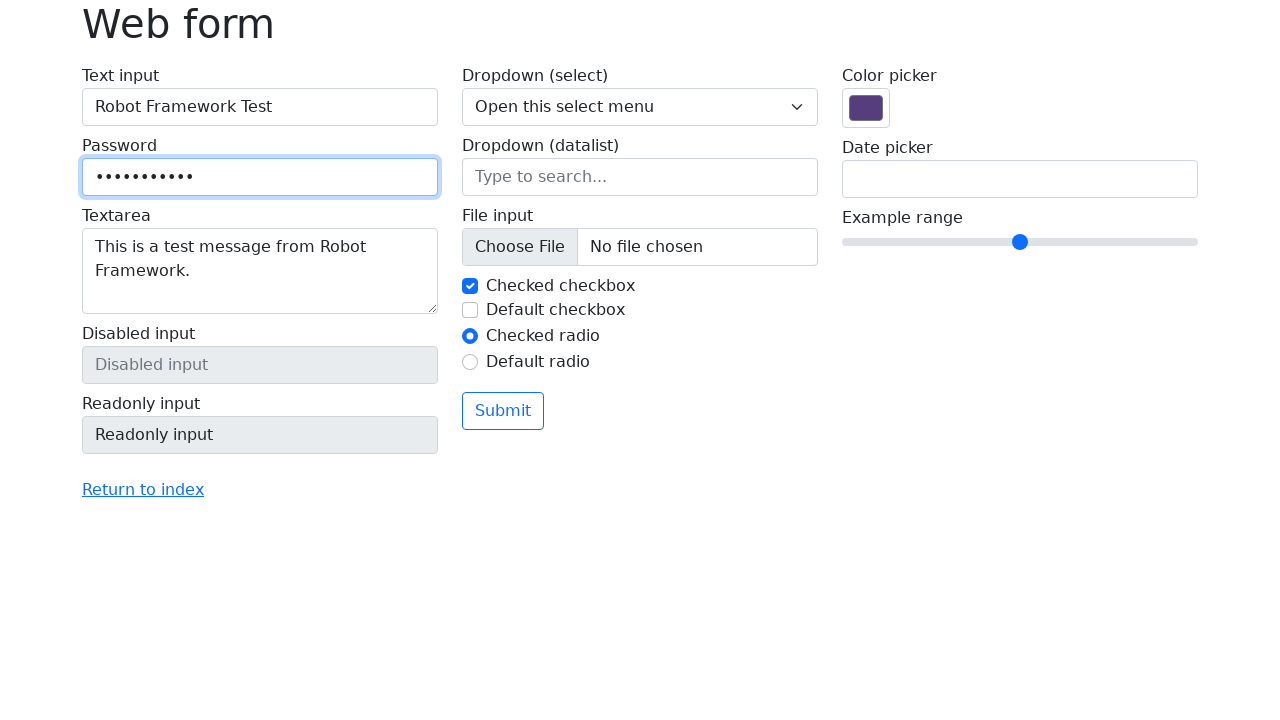